Tests dynamic dropdown selection by selecting a departure city (Bengaluru) and destination city (Chennai) from dropdown menus on a flight booking practice page

Starting URL: https://rahulshettyacademy.com/dropdownsPractise/

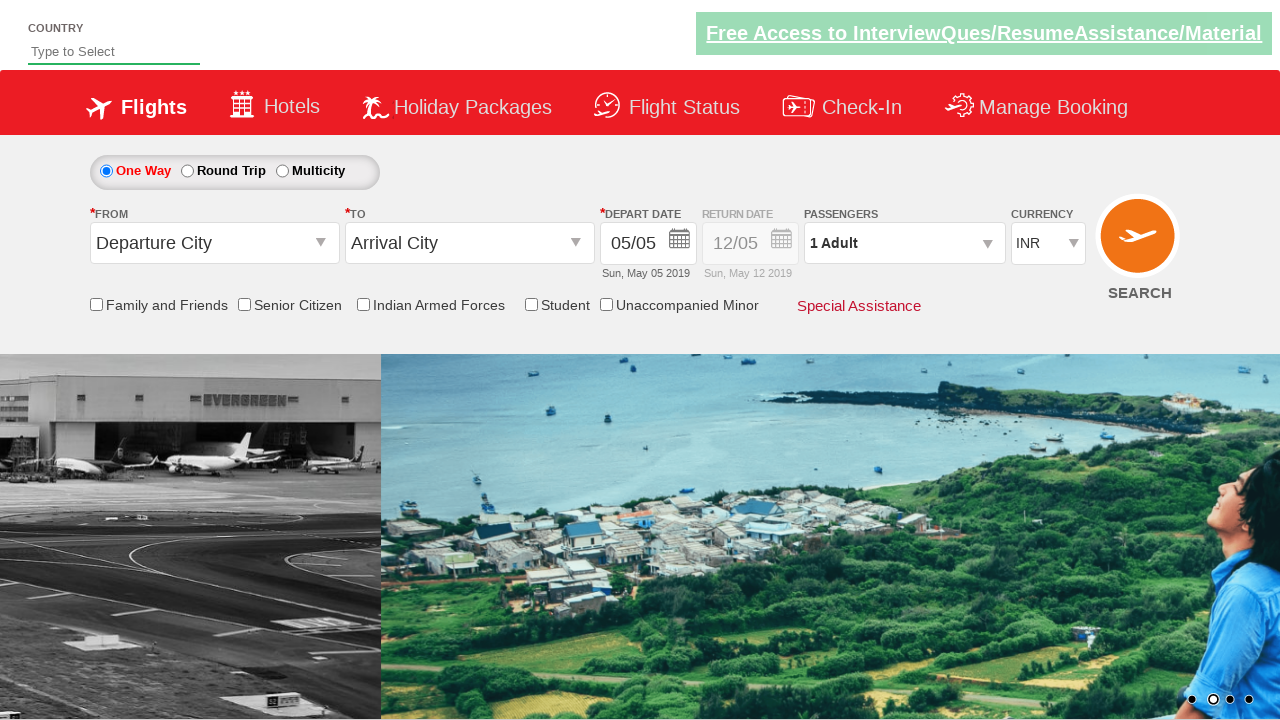

Clicked on the 'From' dropdown menu at (214, 243) on #ctl00_mainContent_ddl_originStation1_CTXT
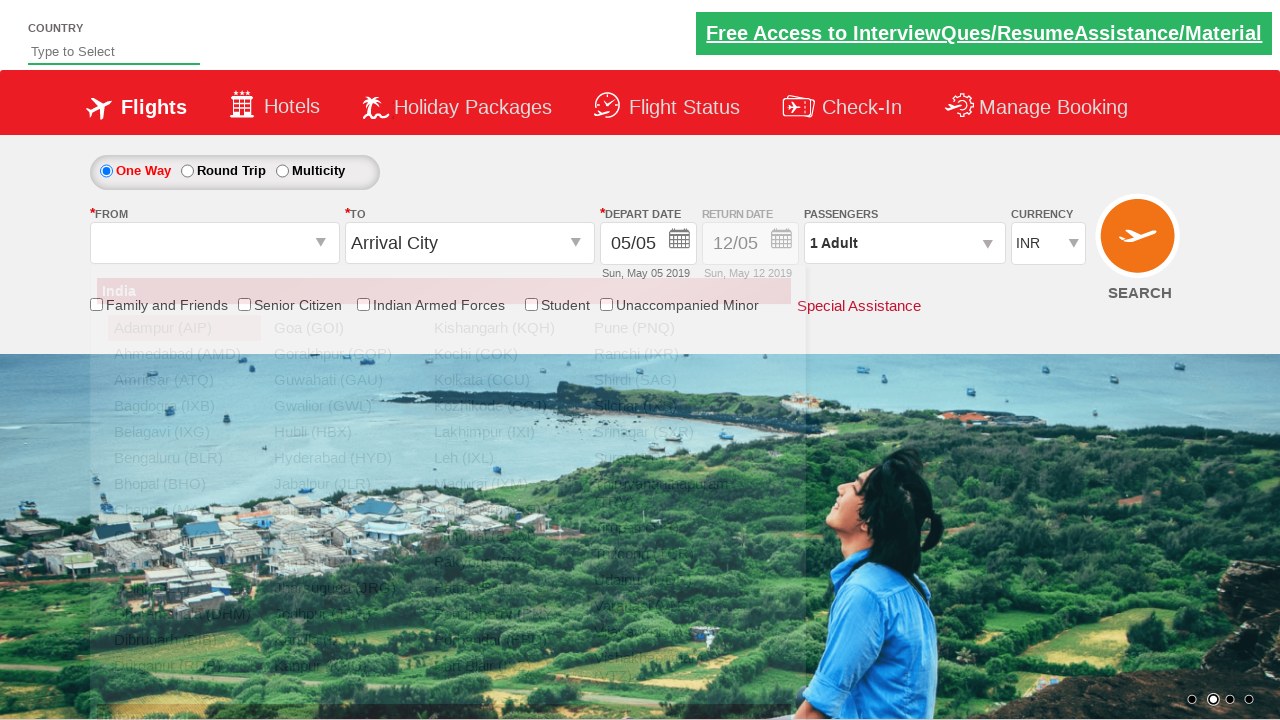

Waited for dropdown options to appear
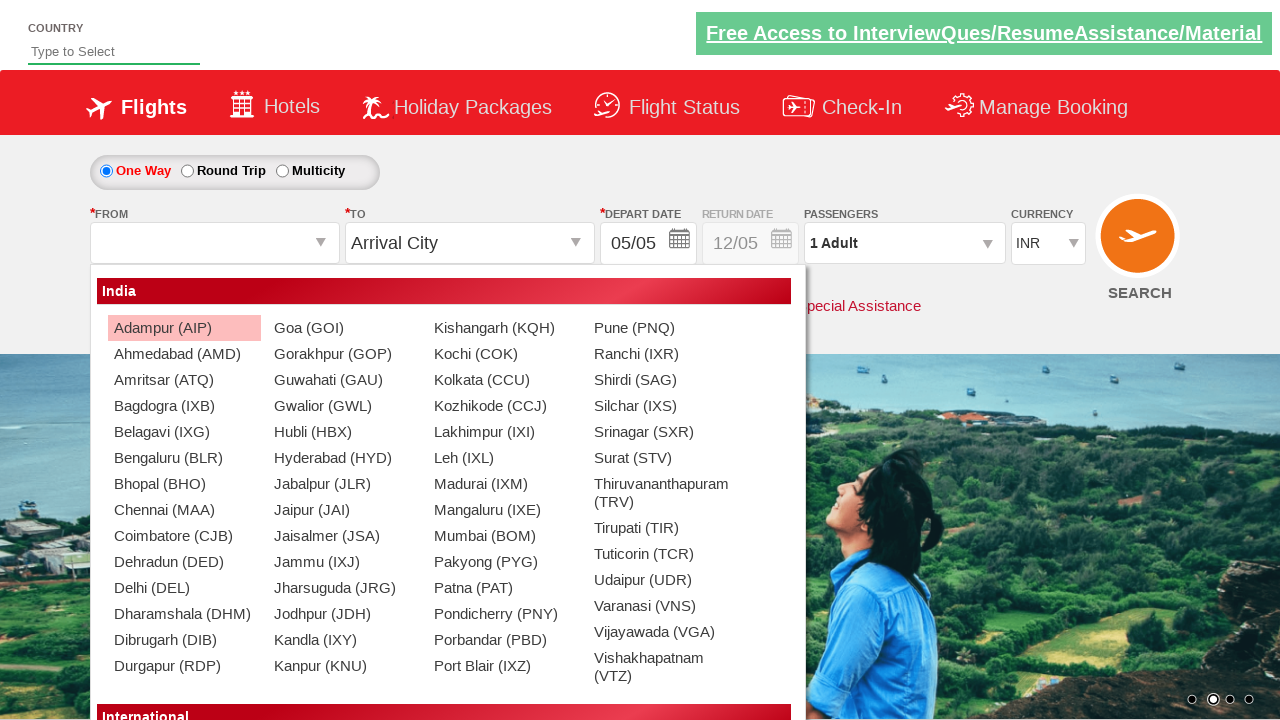

Selected Bengaluru (BLR) as departure city at (184, 458) on a[value='BLR']
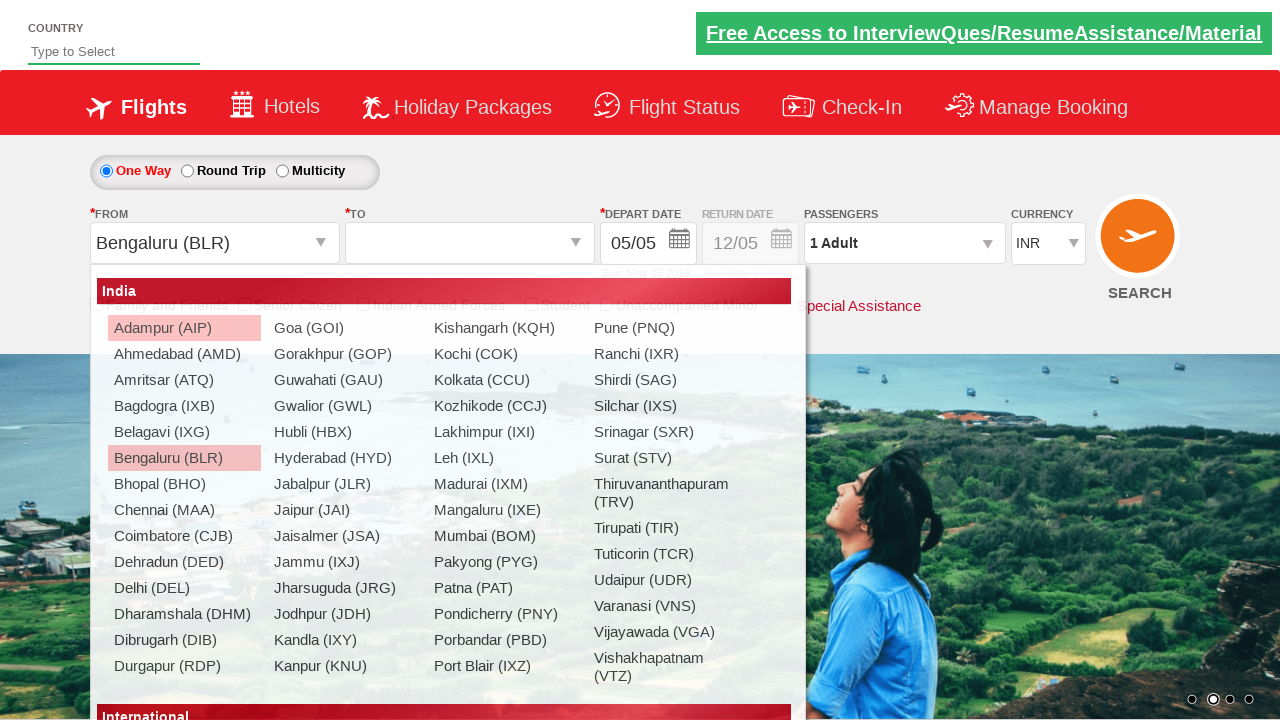

Clicked on the 'To' dropdown menu at (470, 243) on #ctl00_mainContent_ddl_destinationStation1_CTXT
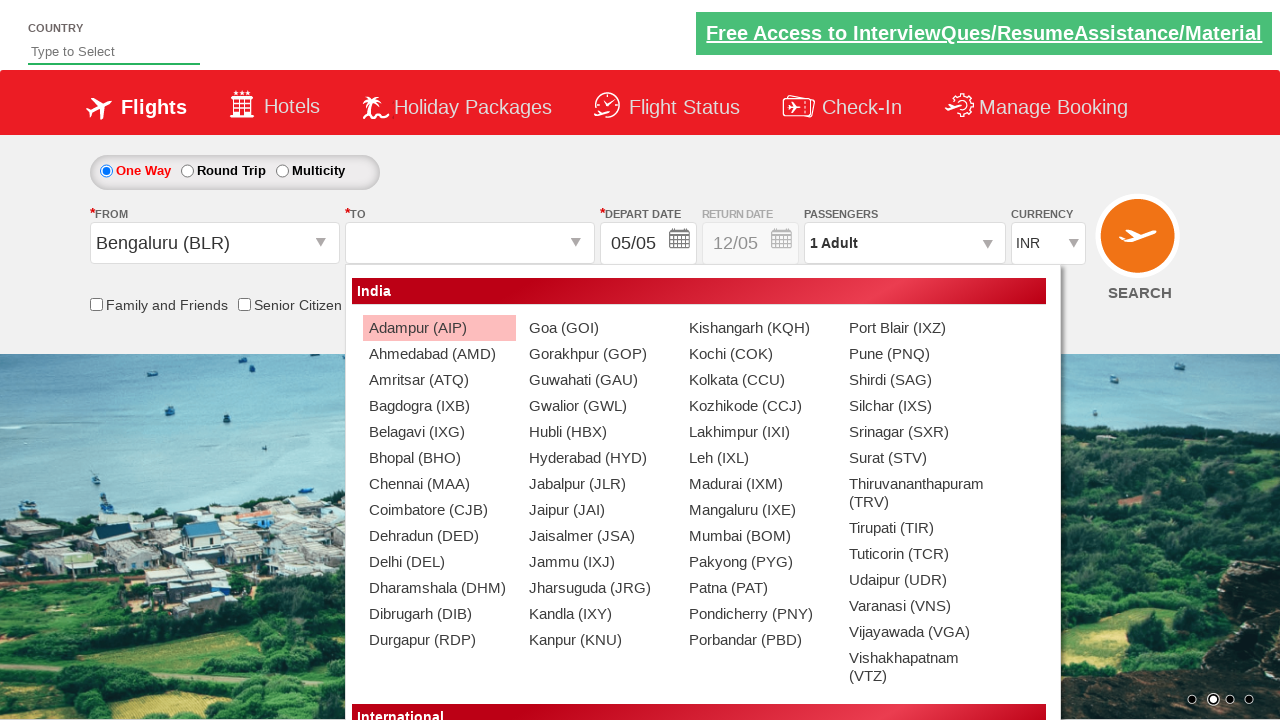

Waited for destination dropdown options to appear
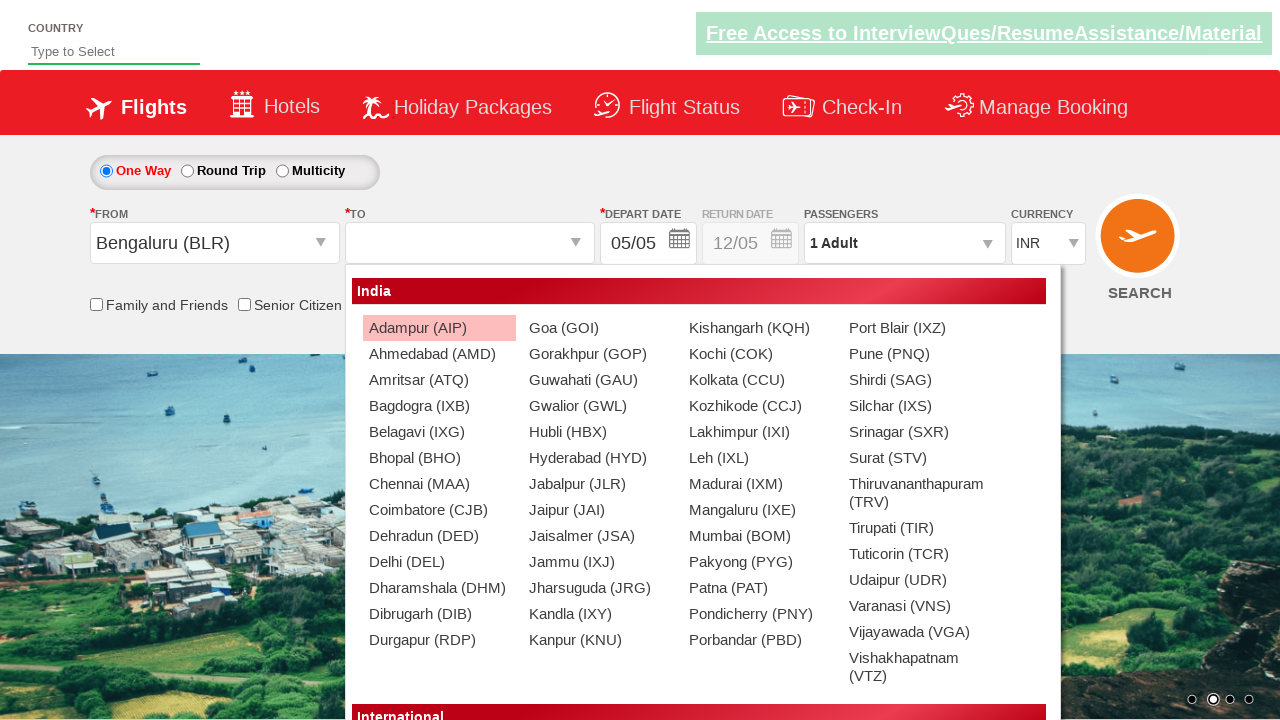

Selected Chennai (MAA) as destination city at (439, 484) on (//a[@value='MAA'])[2]
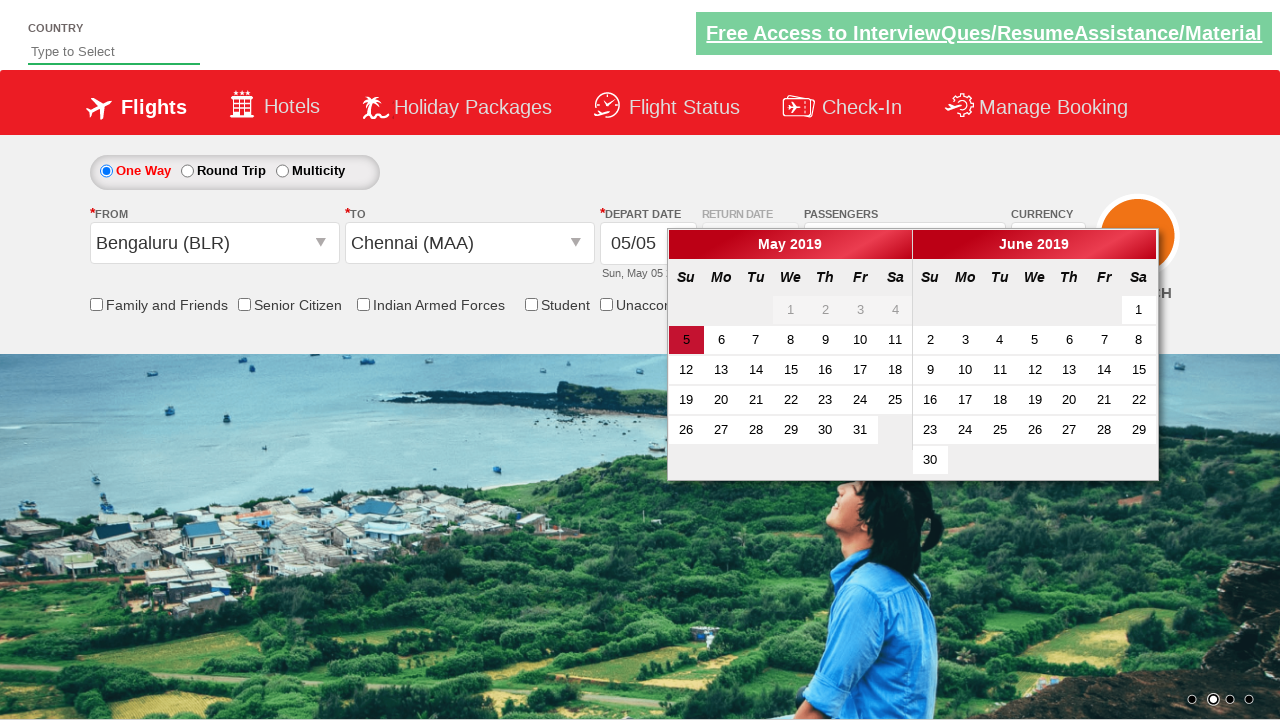

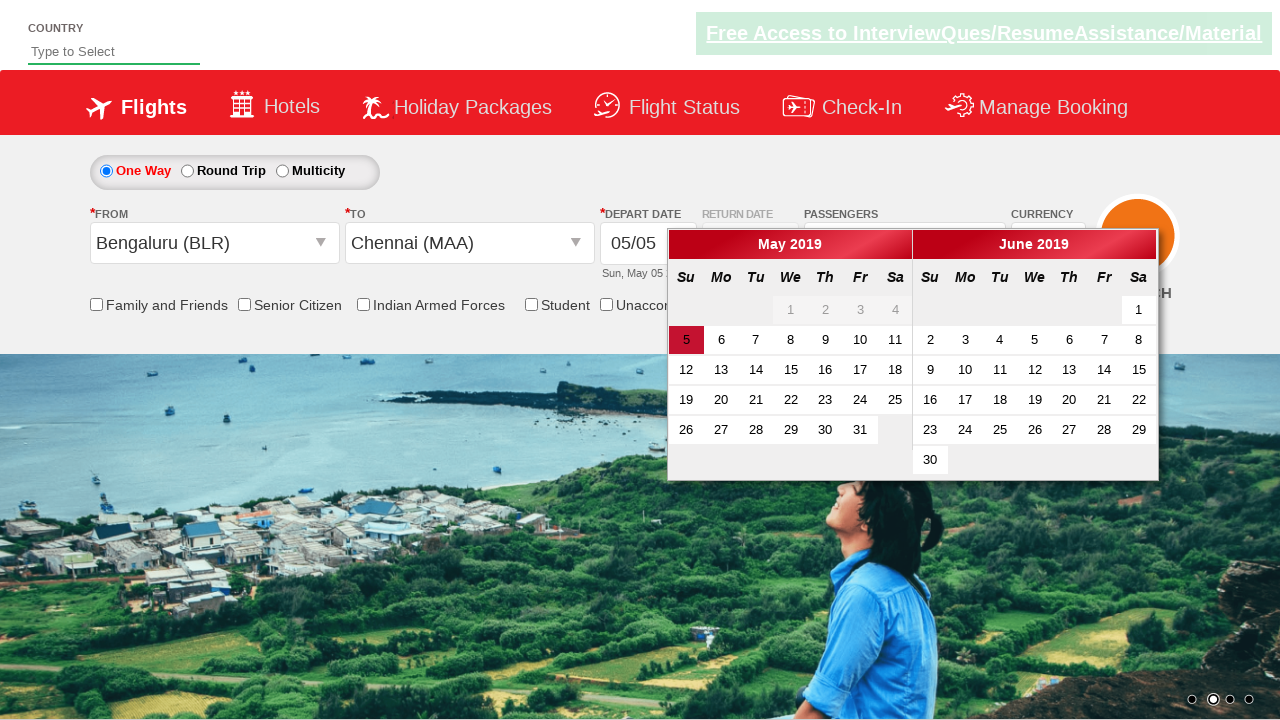